Tests the Online Banking page by clicking the Online Banking menu link and verifying that there are 6 operation headers displayed, including "Pay Bills"

Starting URL: http://zero.webappsecurity.com/

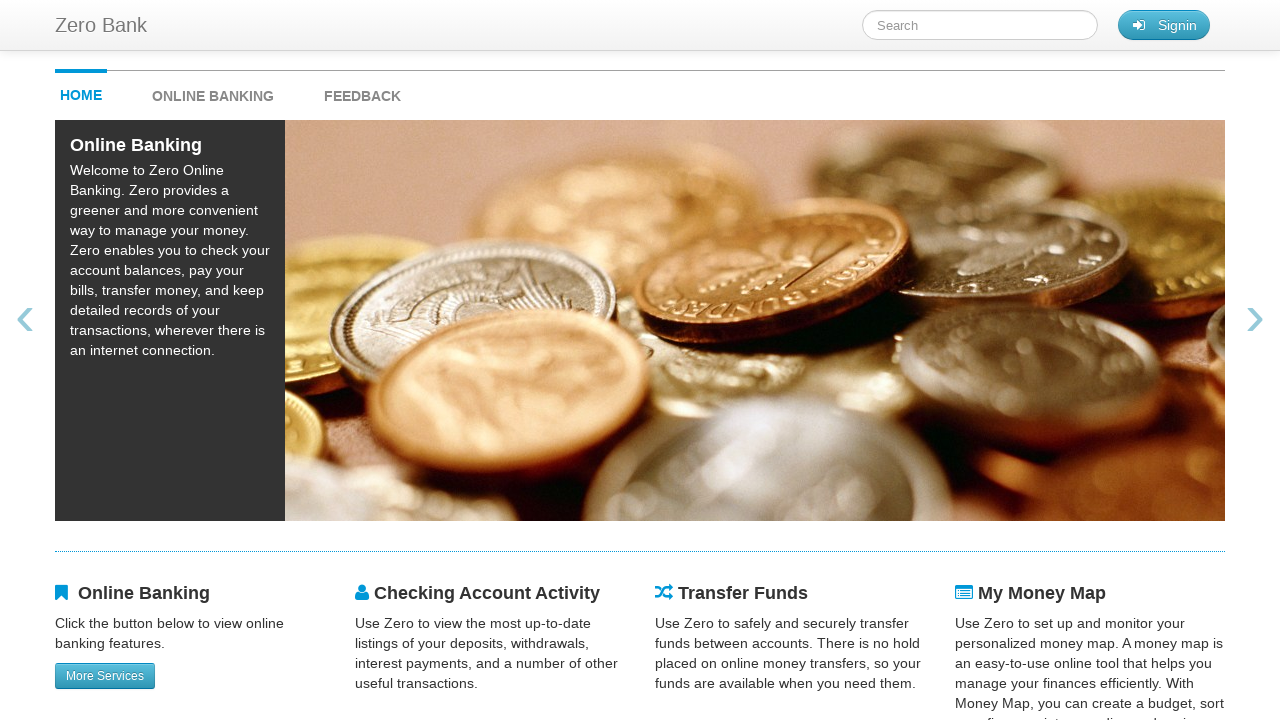

Clicked on Online Banking menu link at (233, 91) on #onlineBankingMenu
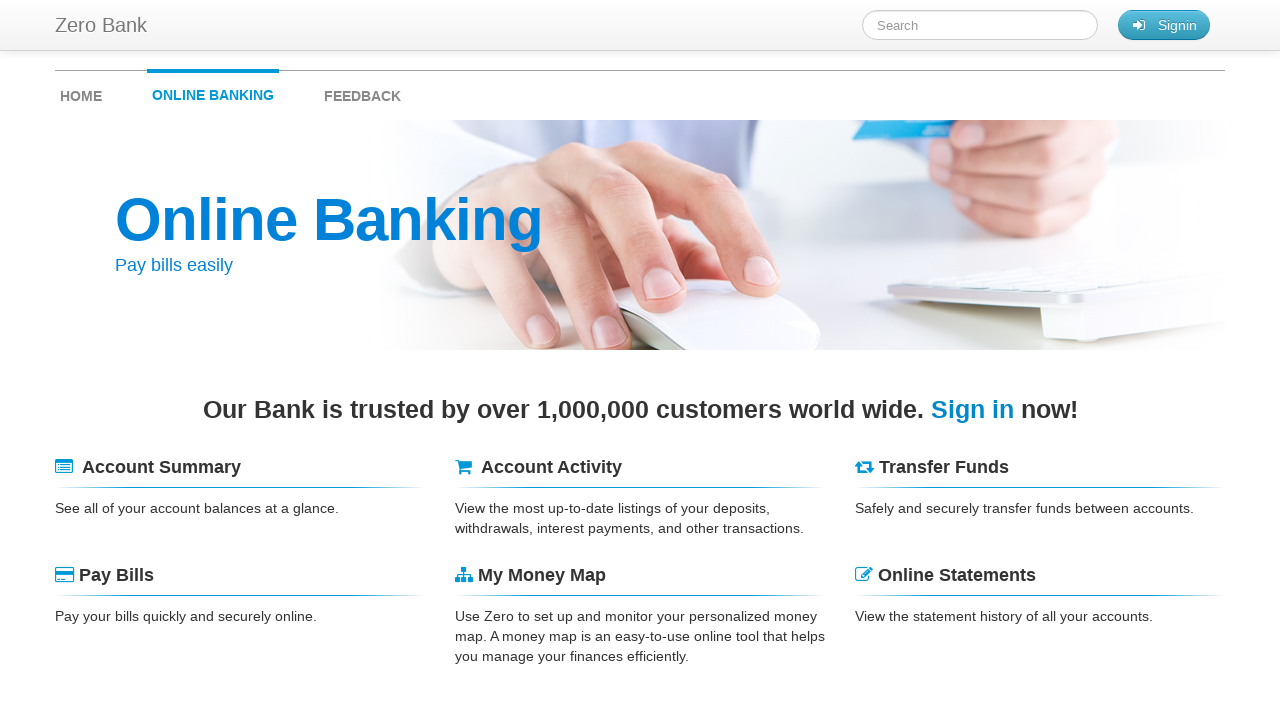

Located all operation headers
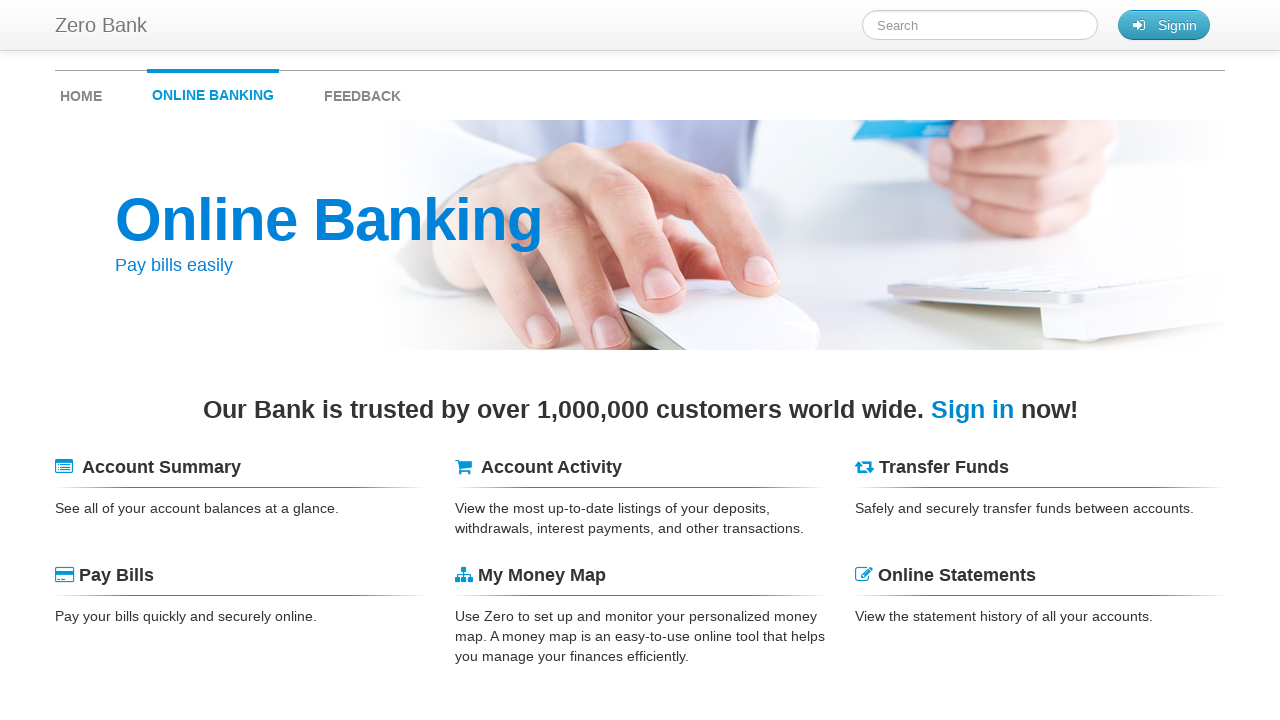

Verified that 6 operation headers are displayed
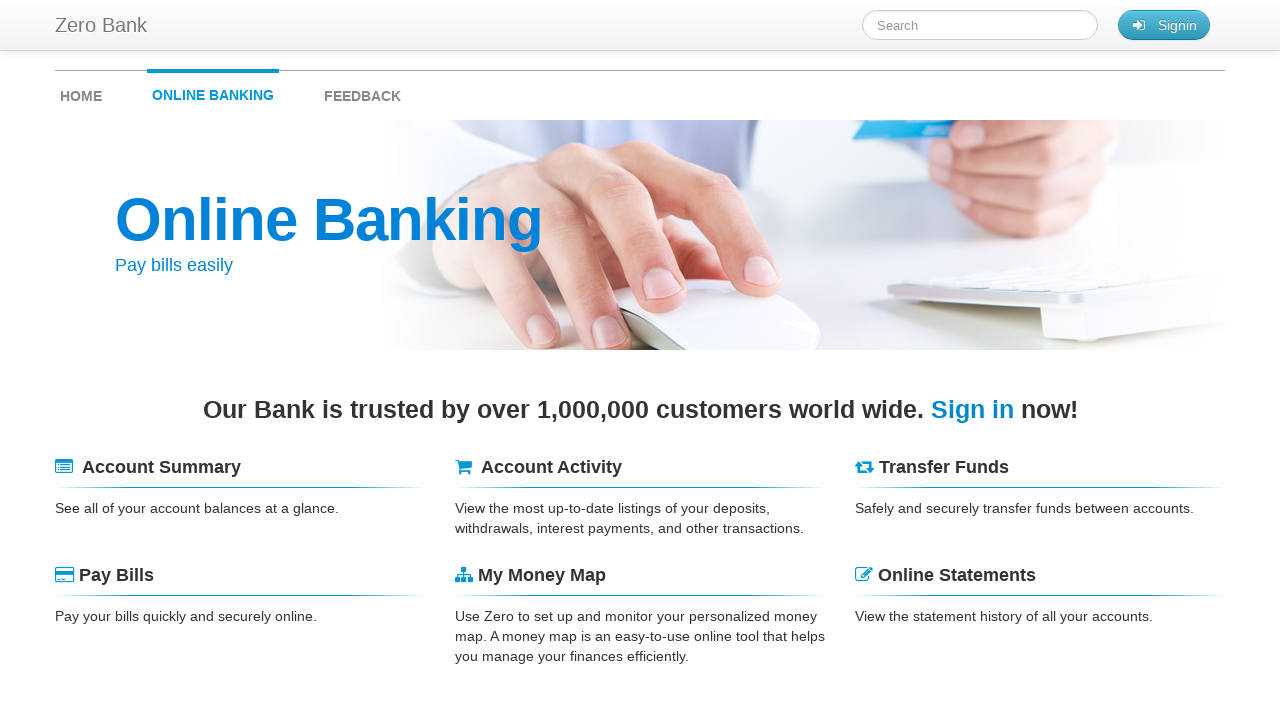

Extracted text content from all headers
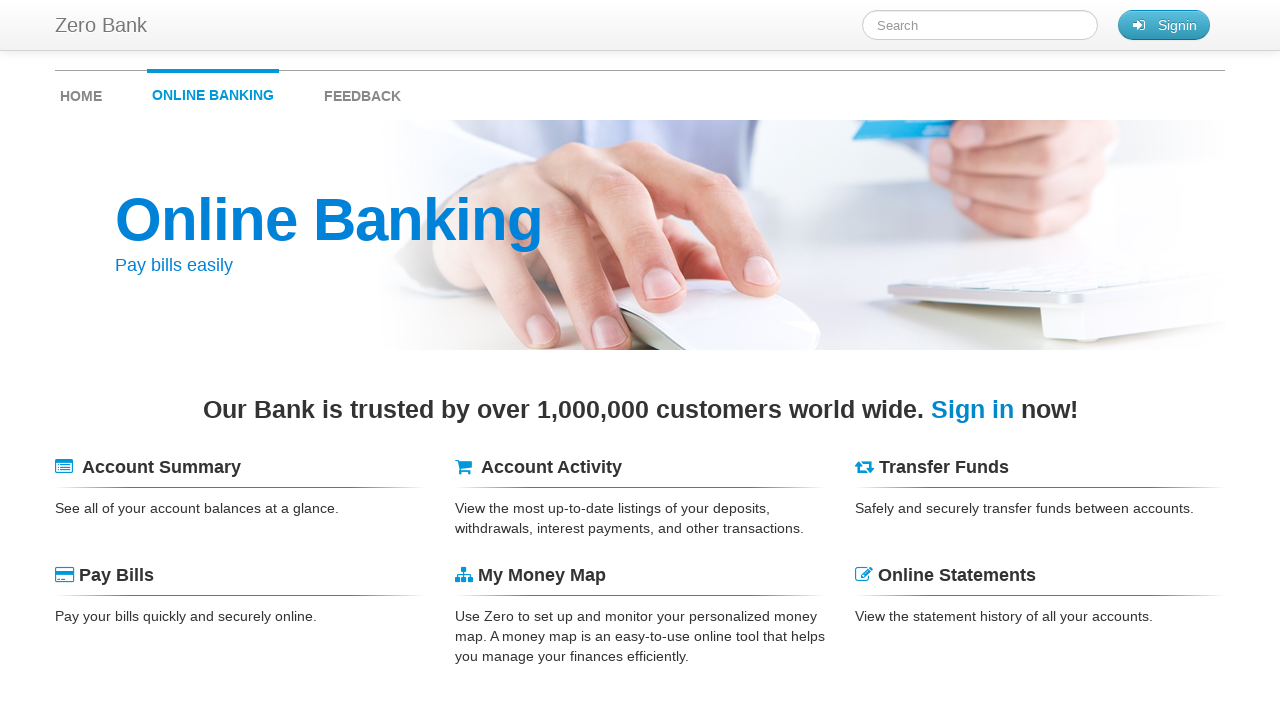

Verified that 'Pay Bills' is among the operation headers
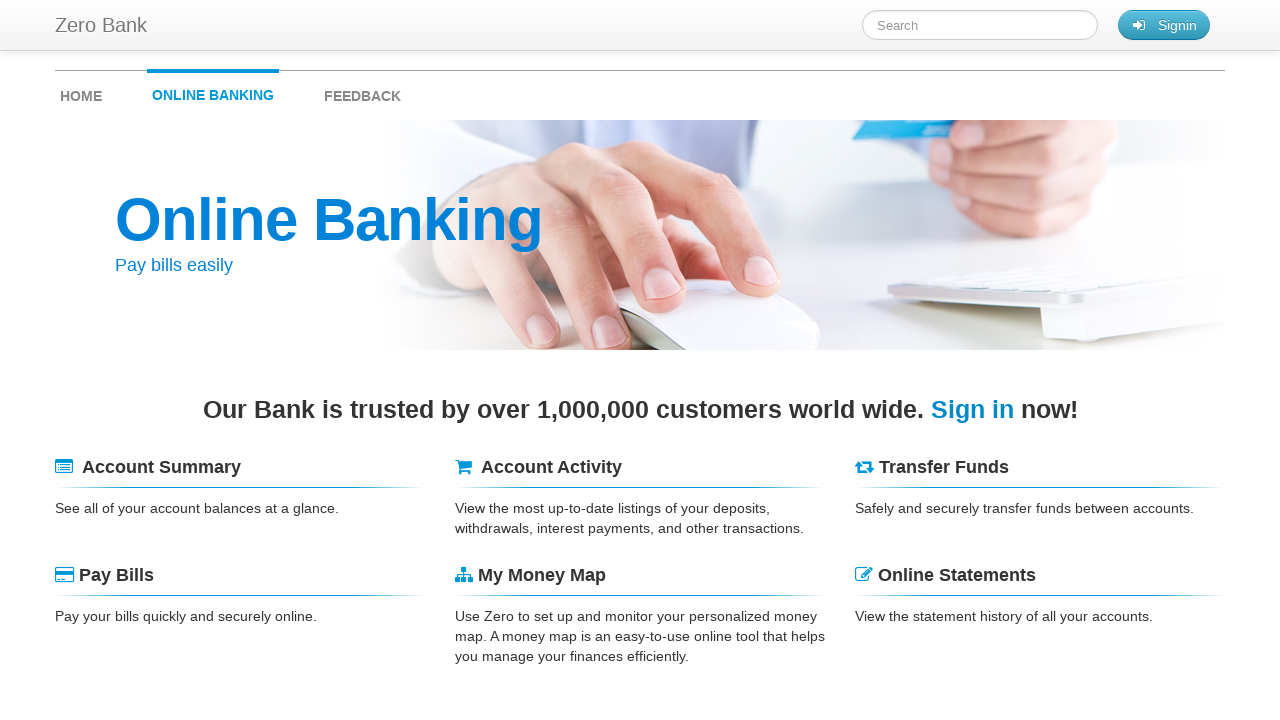

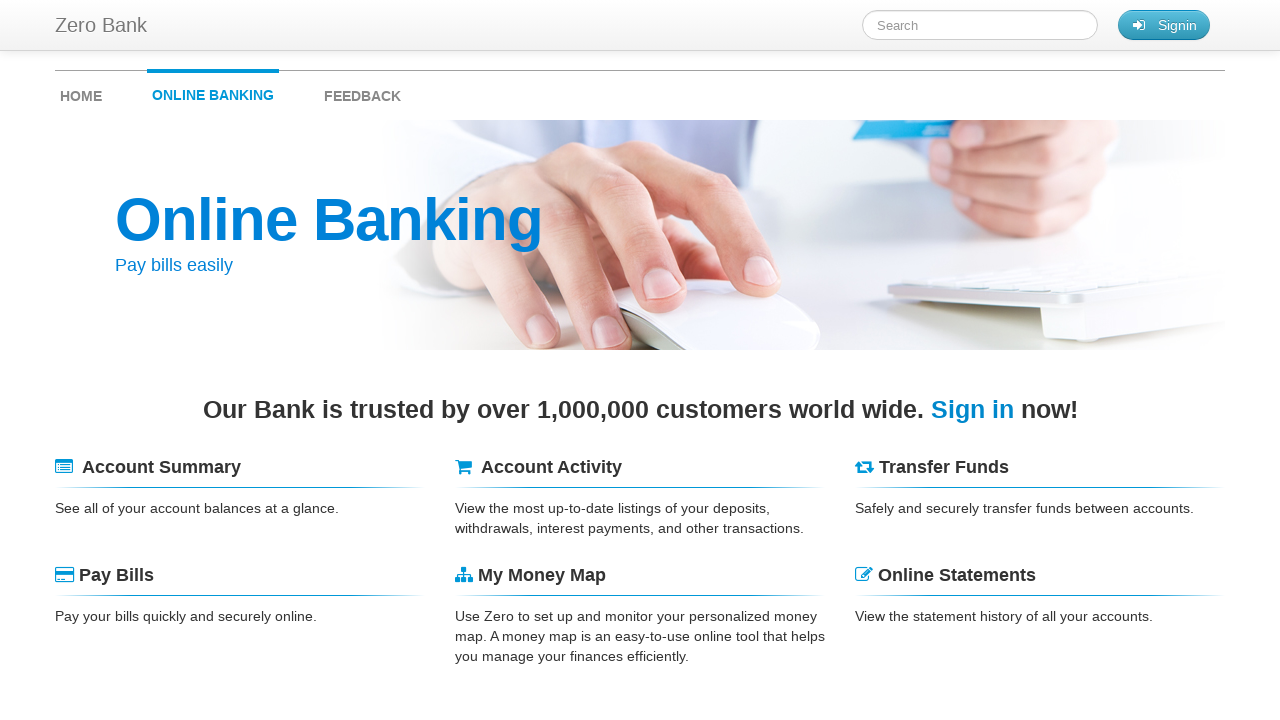